Tests browser window handling by opening a new window, switching to it, and verifying content is displayed

Starting URL: https://demoqa.com/browser-windows

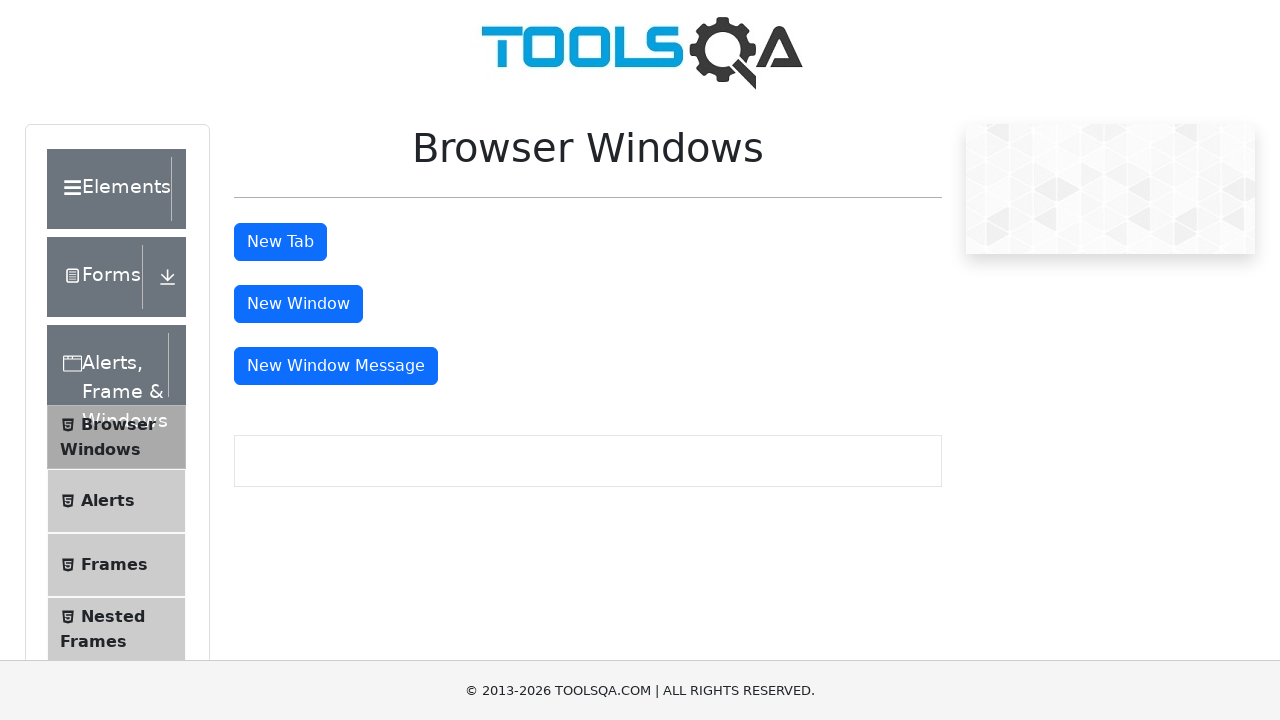

Clicked button to open new window at (298, 304) on #windowButton
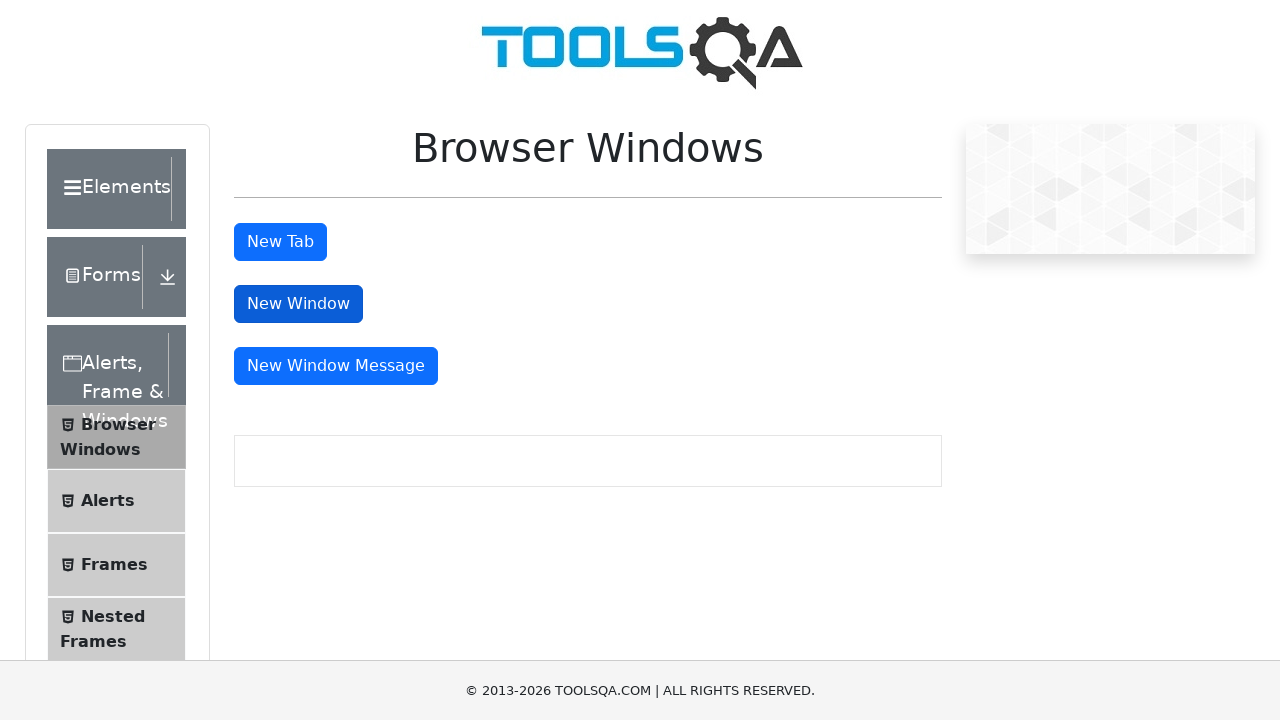

Retrieved all page contexts to identify new window
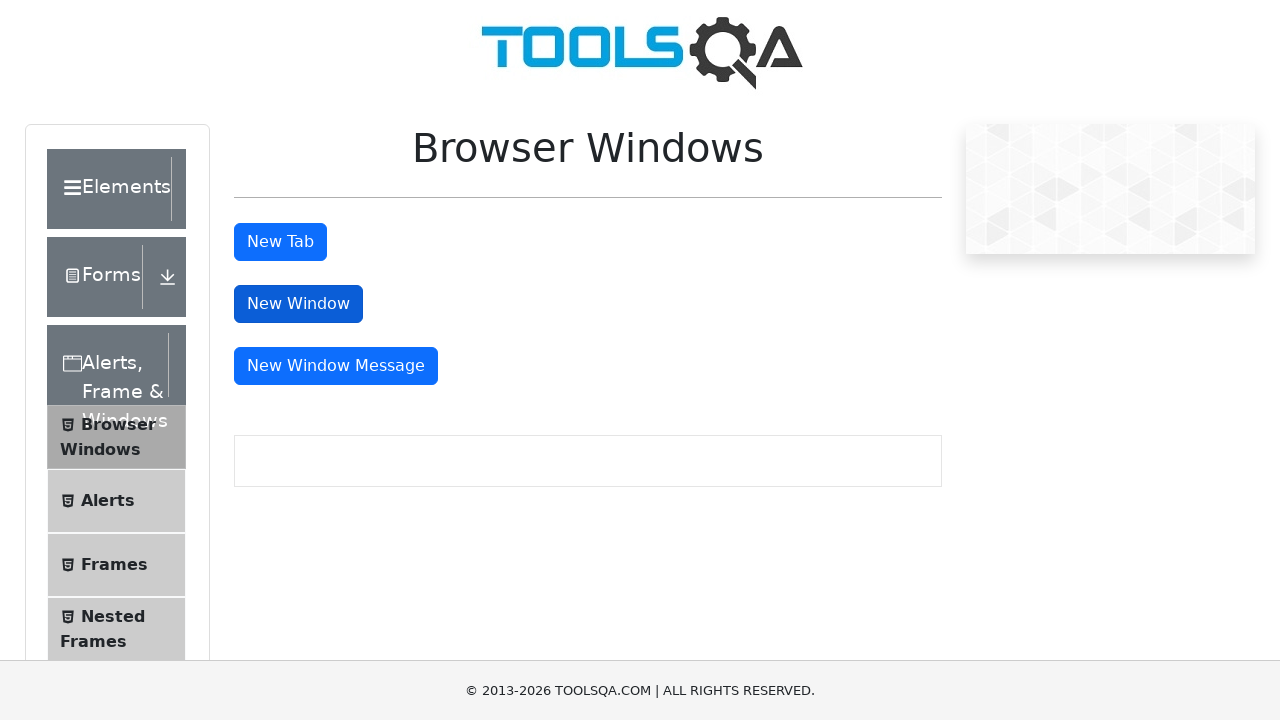

Switched to new window
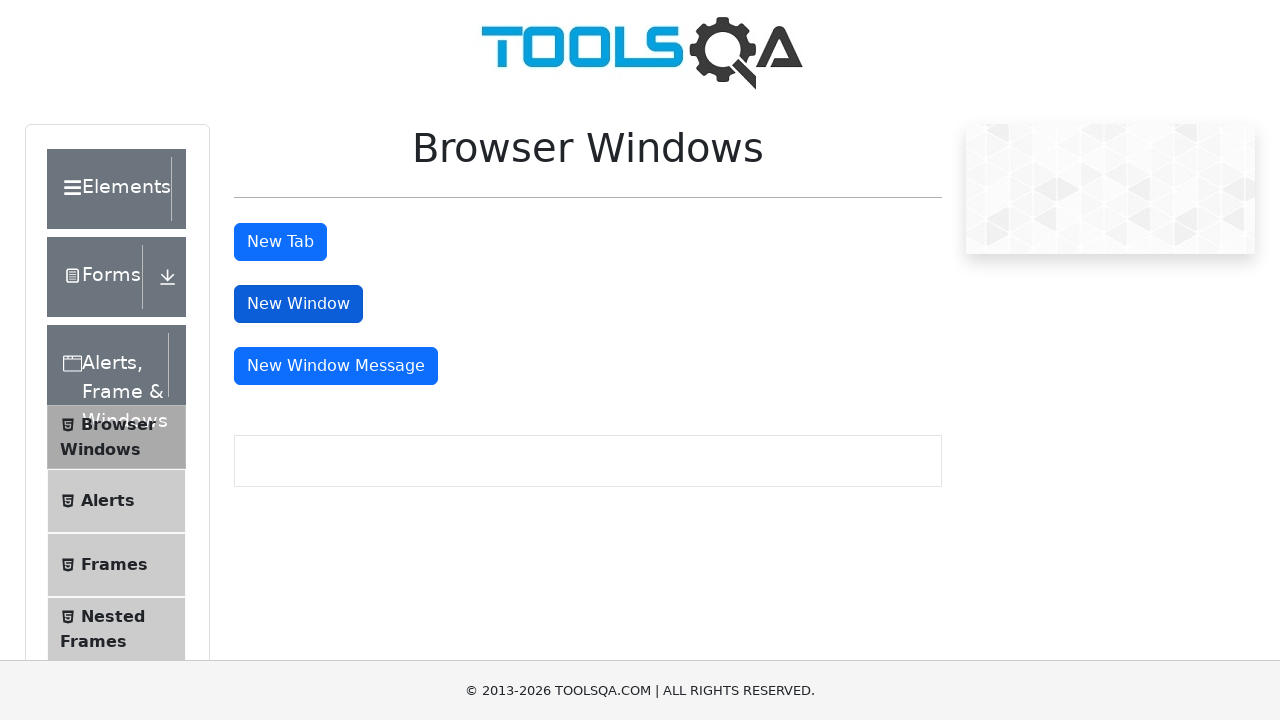

Waited for sample heading to load in new window
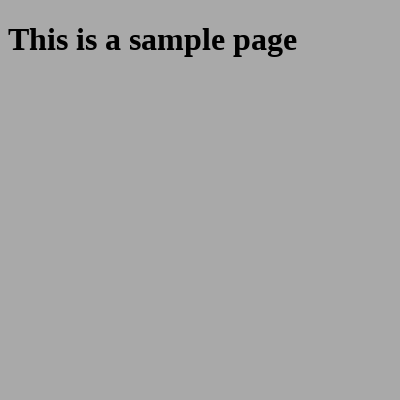

Retrieved heading text from new window: 'This is a sample page'
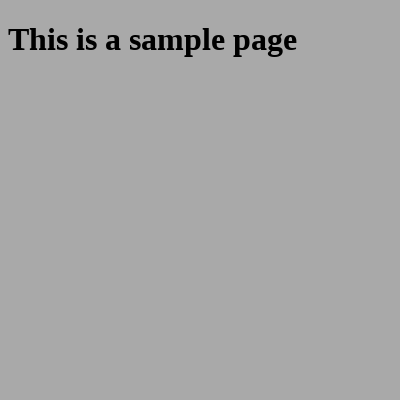

Closed the new window
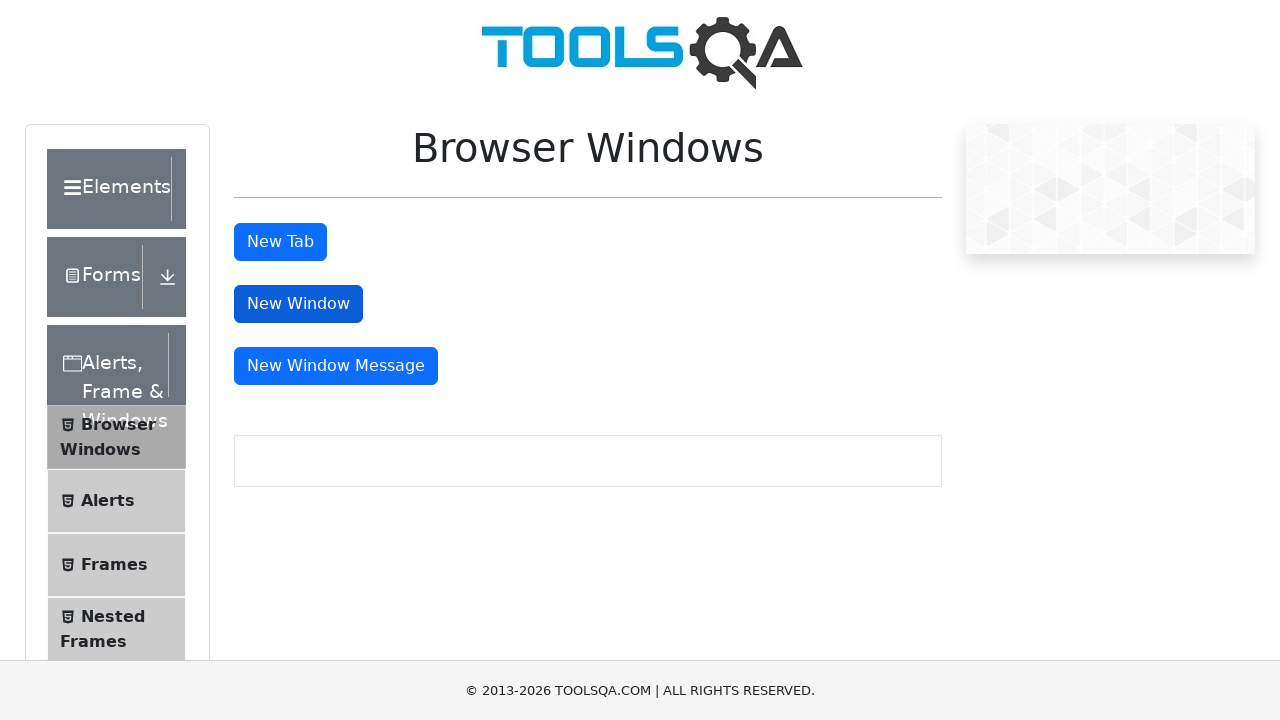

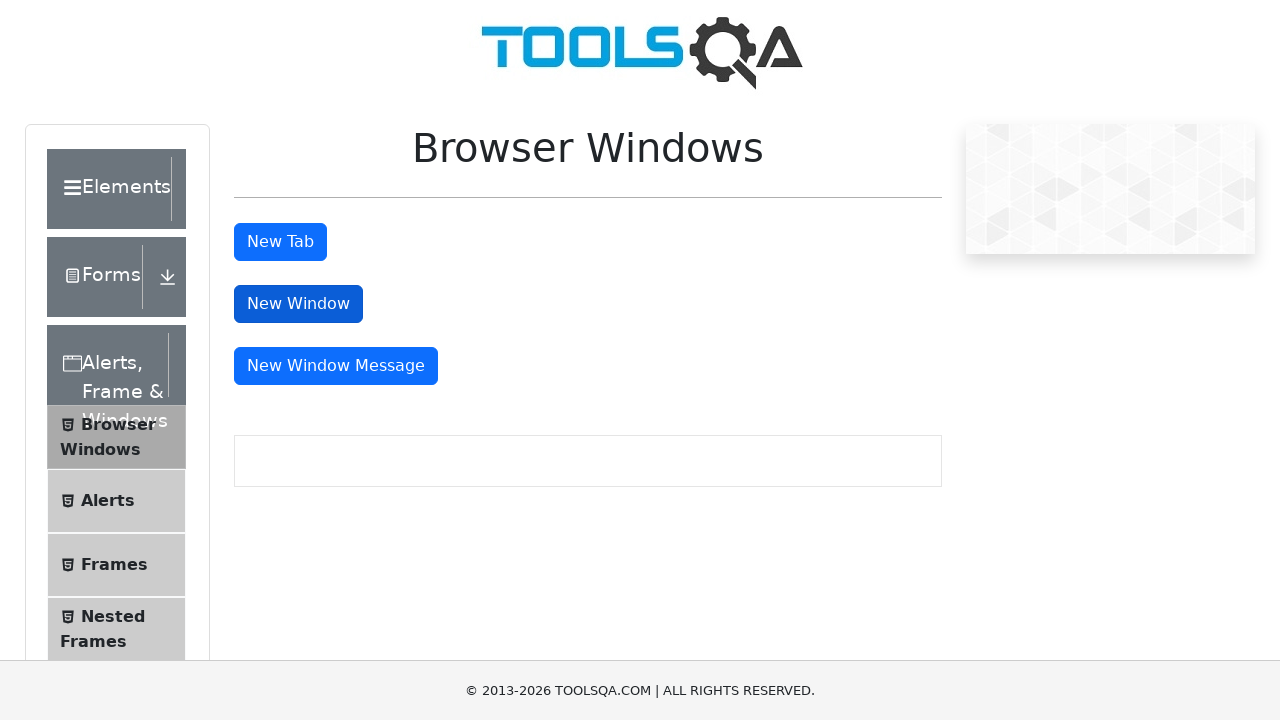